Tests the functionality of a slider by clicking next and previous buttons multiple times

Starting URL: https://www.nmu.org.ua/ua/

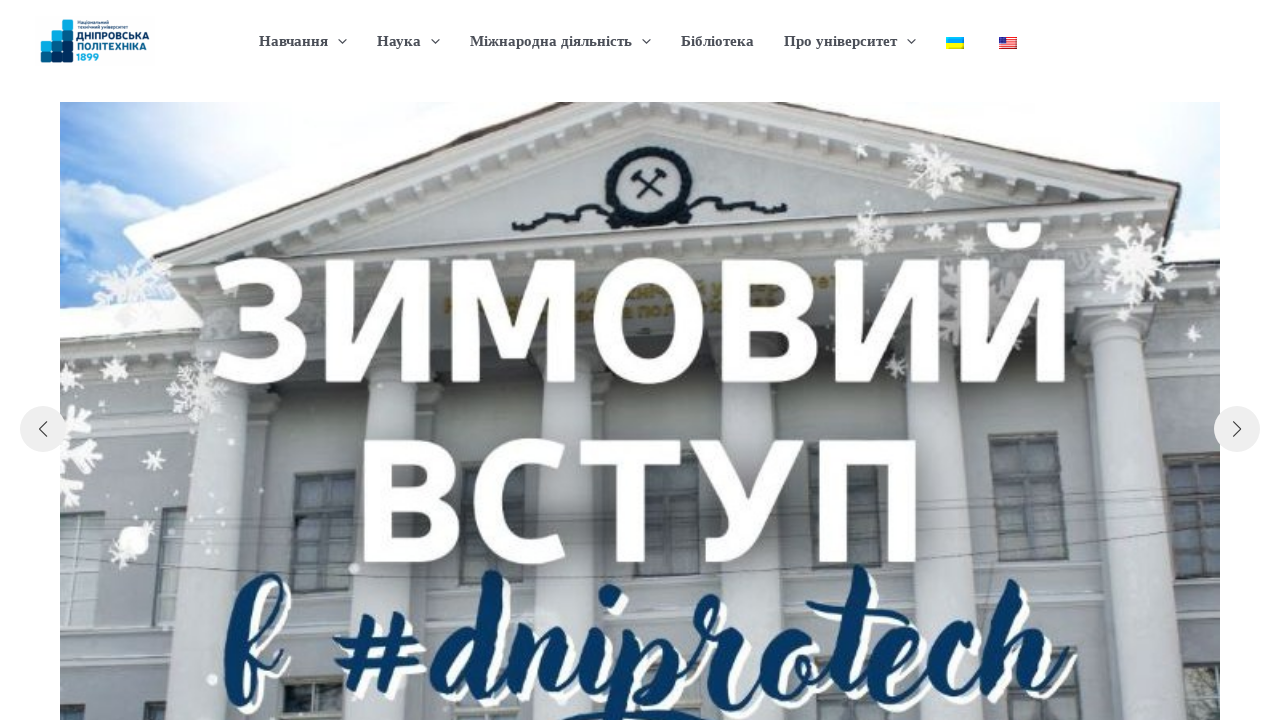

Waited for next button selector to be present
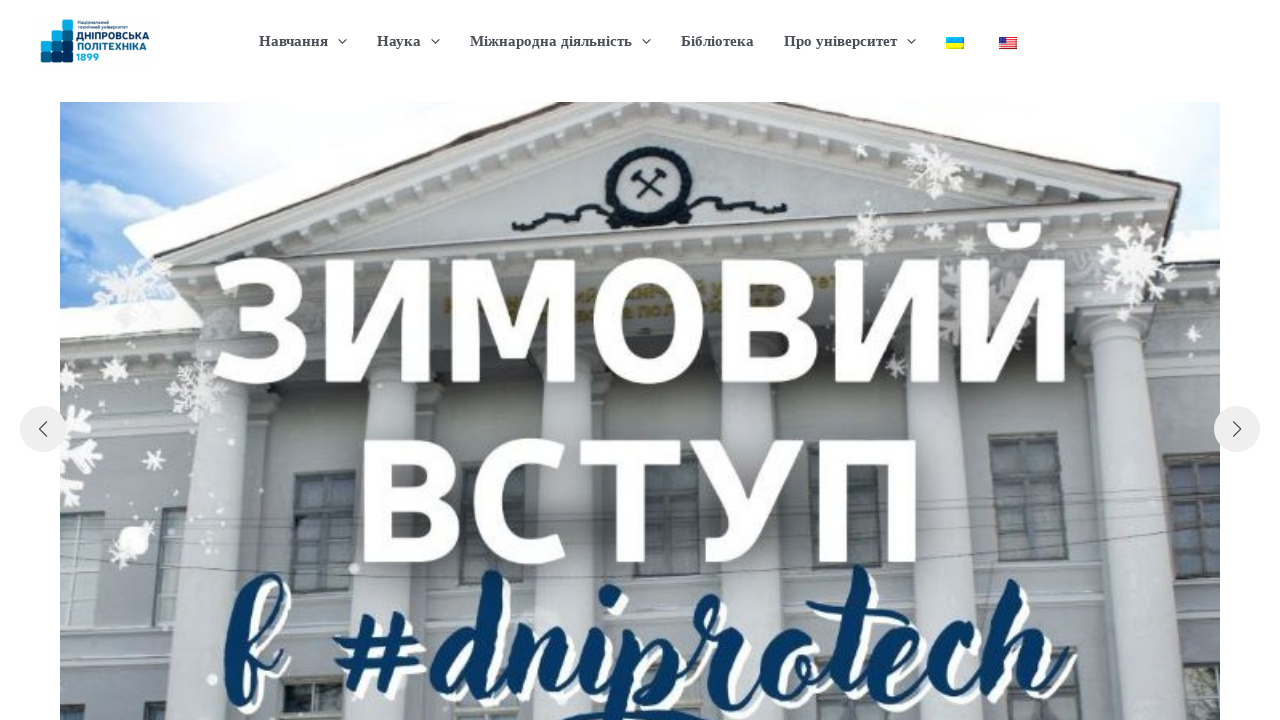

Waited for previous button selector to be present
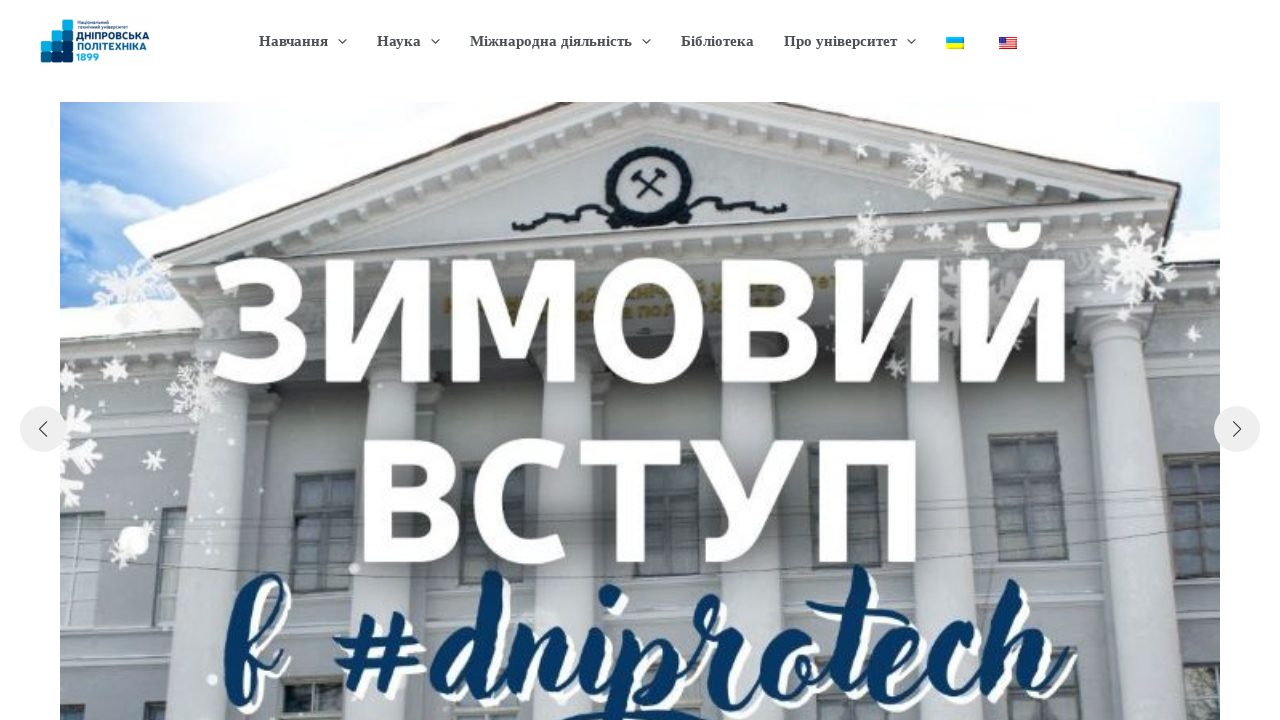

Clicked next button (iteration 1) - button was enabled at (1237, 429) on .swiper-button-next
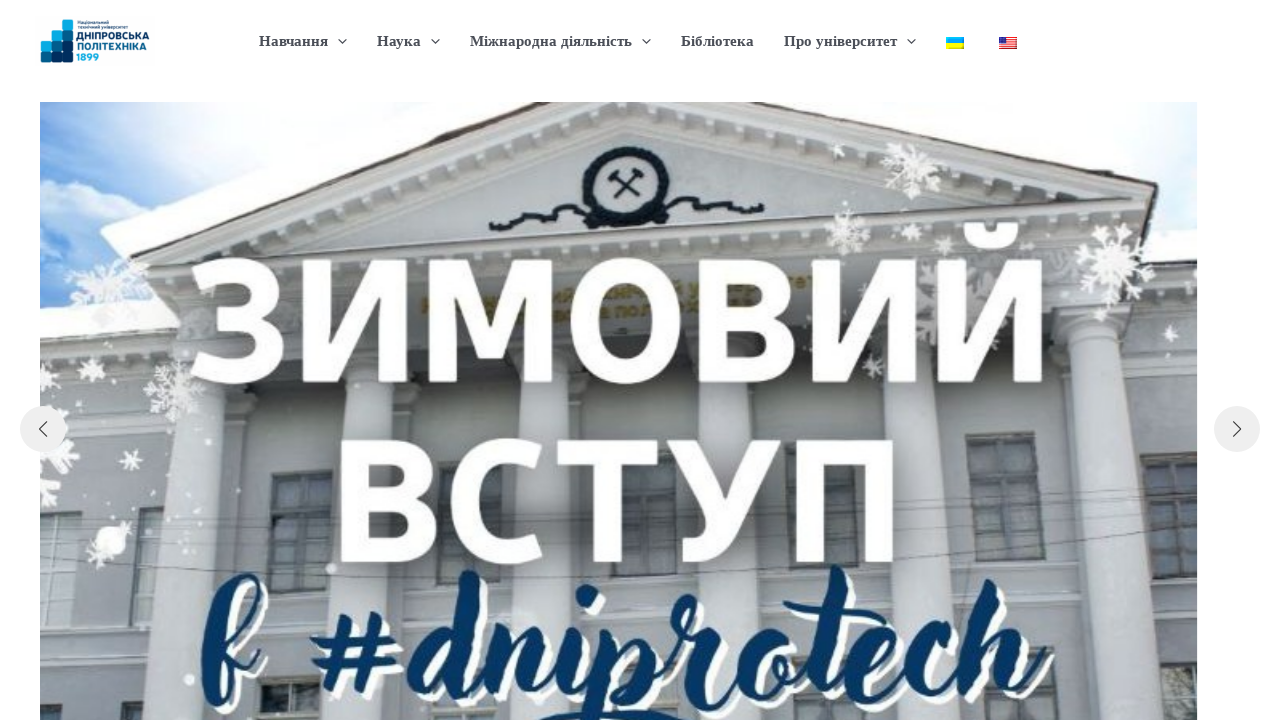

Clicked next button (iteration 2) - button was enabled at (1237, 429) on .swiper-button-next
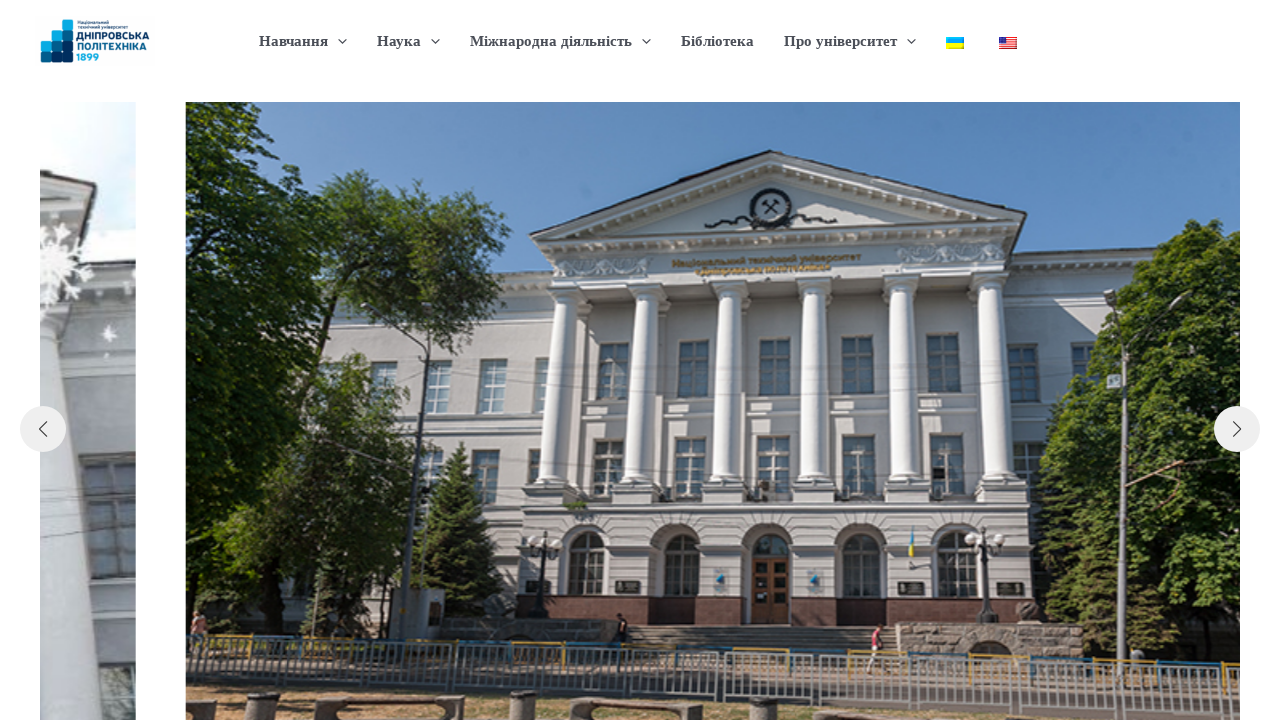

Clicked next button (iteration 3) - button was enabled at (1237, 429) on .swiper-button-next
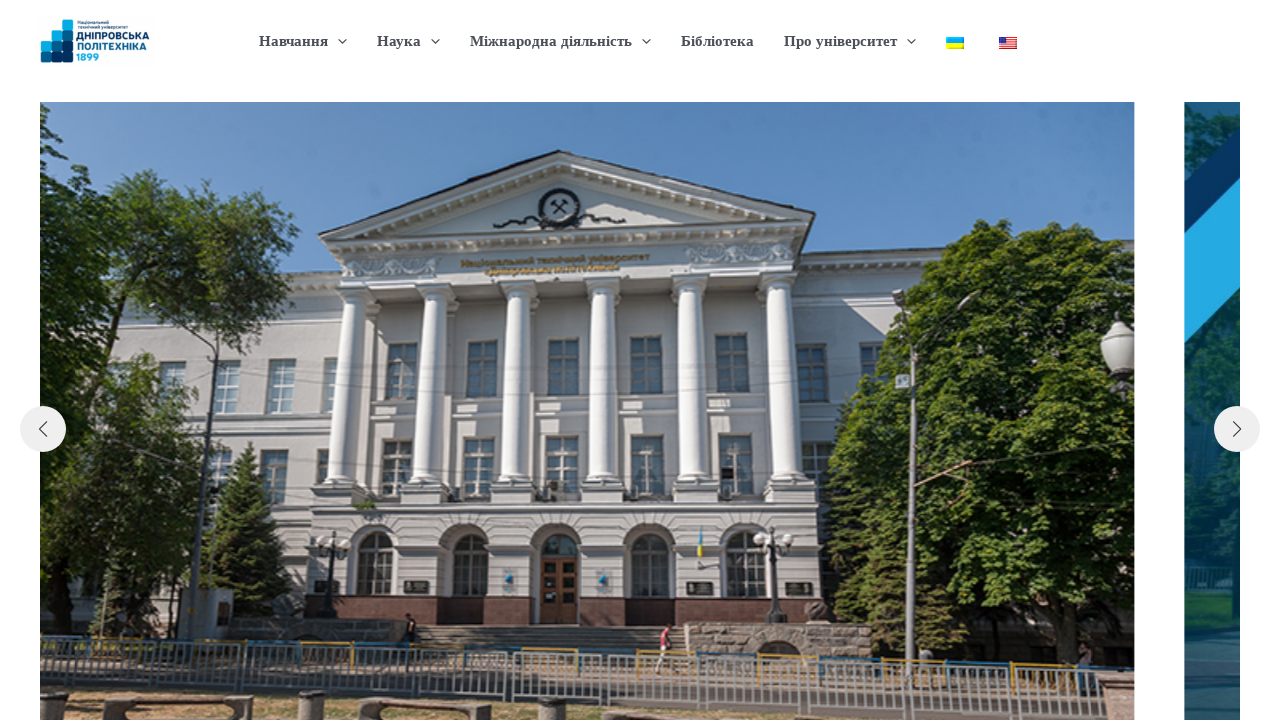

Clicked next button (iteration 4) - button was enabled at (1237, 429) on .swiper-button-next
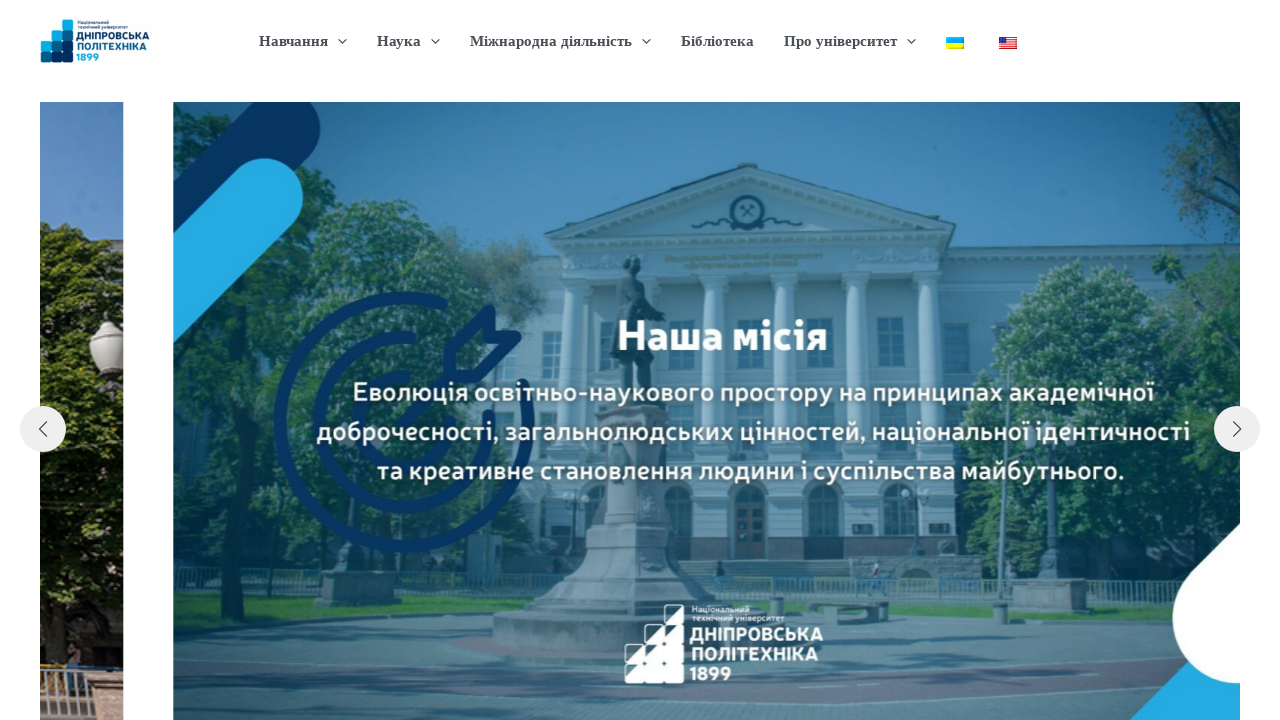

Clicked next button (iteration 5) - button was enabled at (1237, 429) on .swiper-button-next
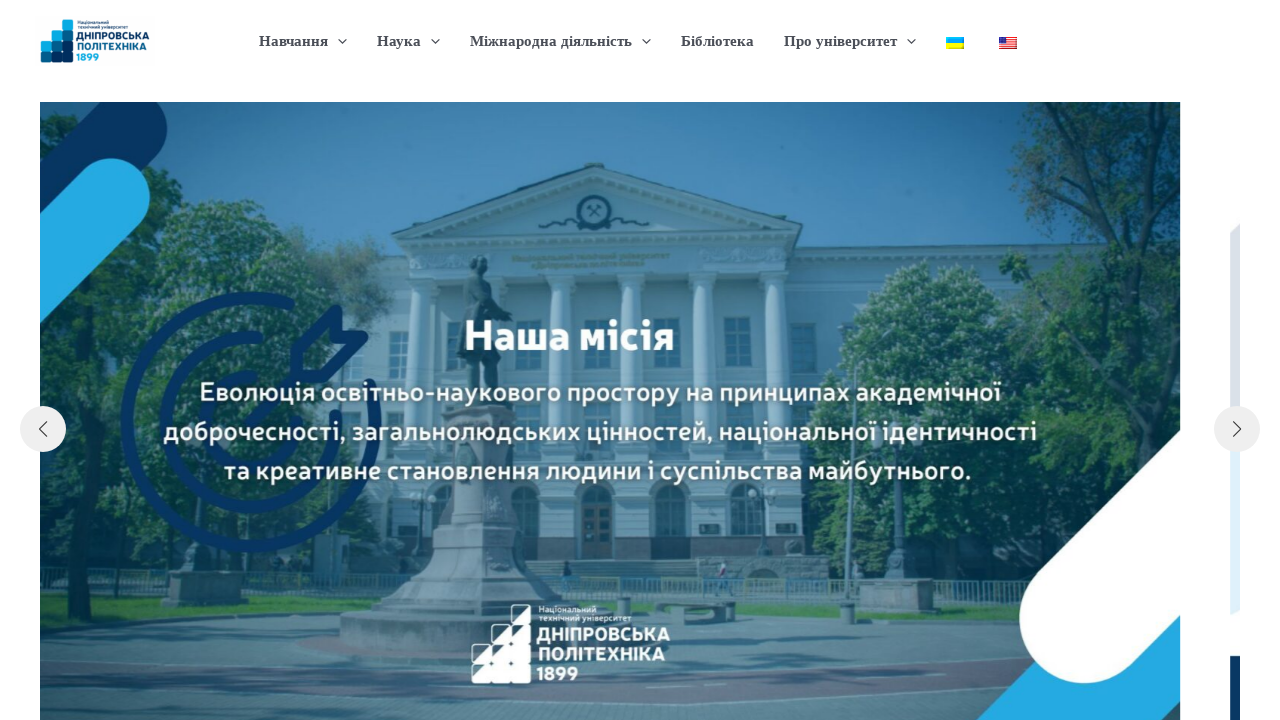

Clicked next button (iteration 6) - button was enabled at (1237, 429) on .swiper-button-next
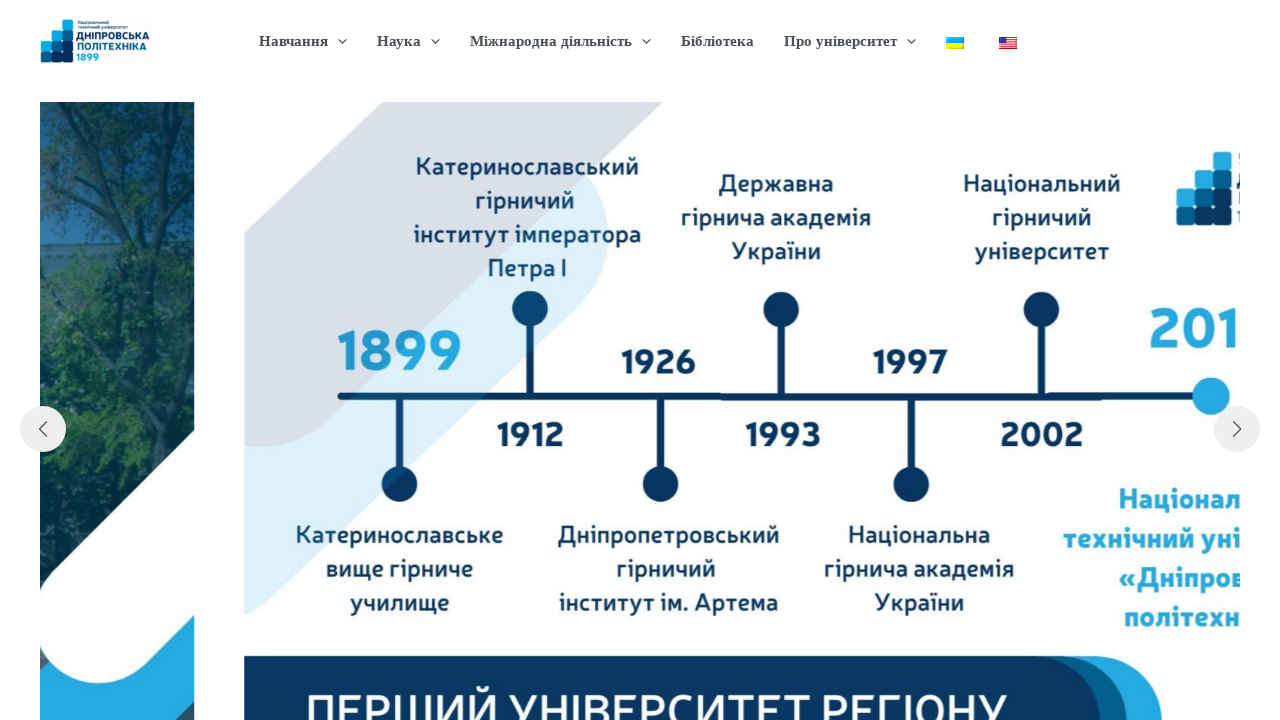

Clicked next button (iteration 7) - button was enabled at (1237, 429) on .swiper-button-next
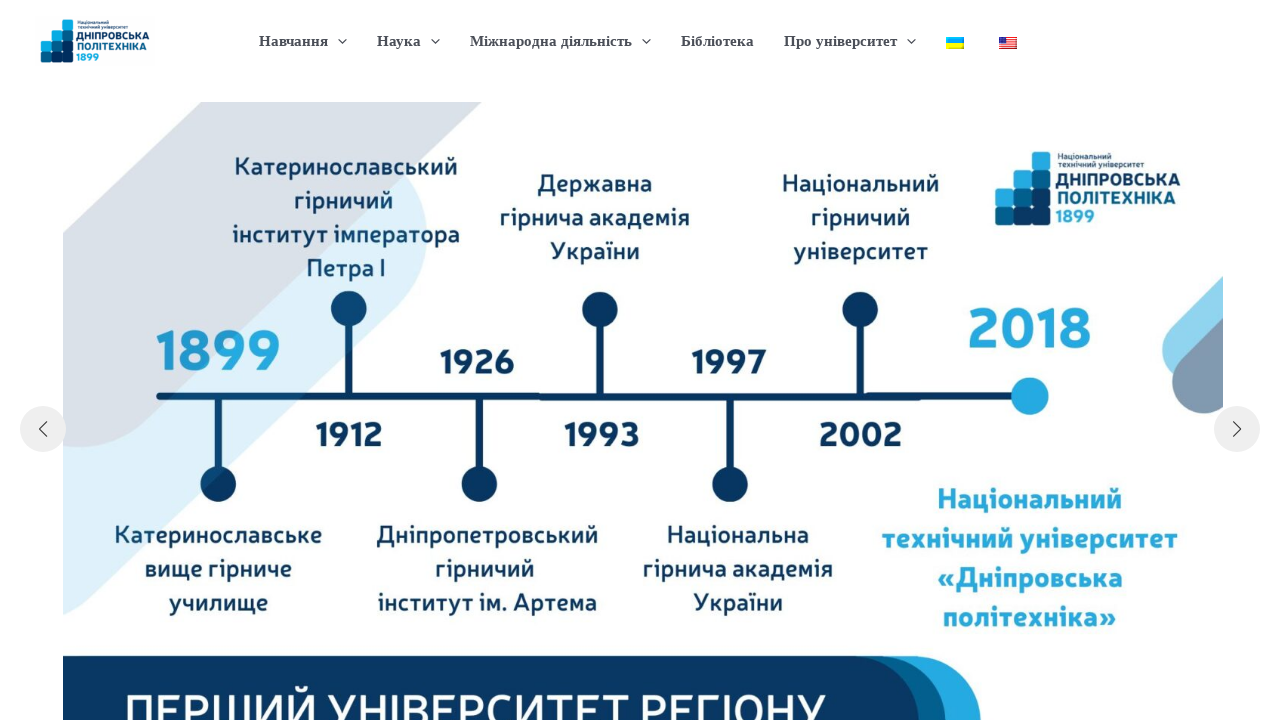

Clicked next button (iteration 8) - button was enabled at (1237, 429) on .swiper-button-next
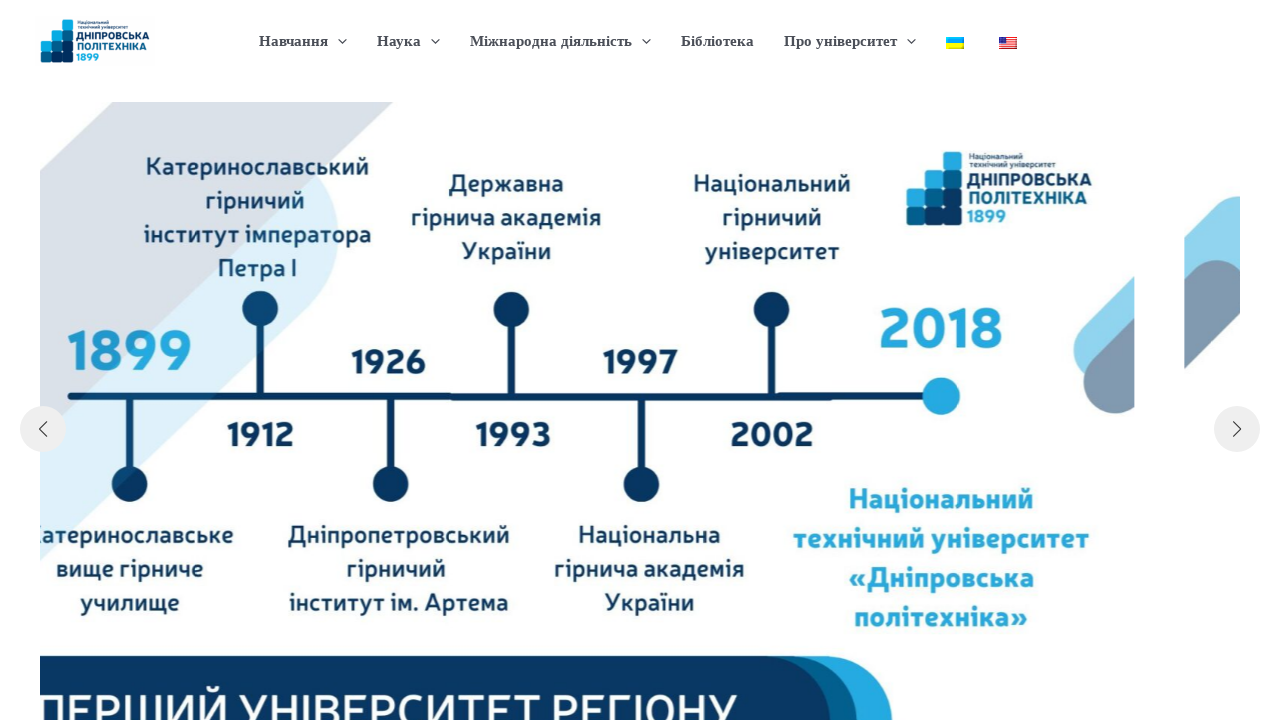

Clicked next button (iteration 9) - button was enabled at (1237, 429) on .swiper-button-next
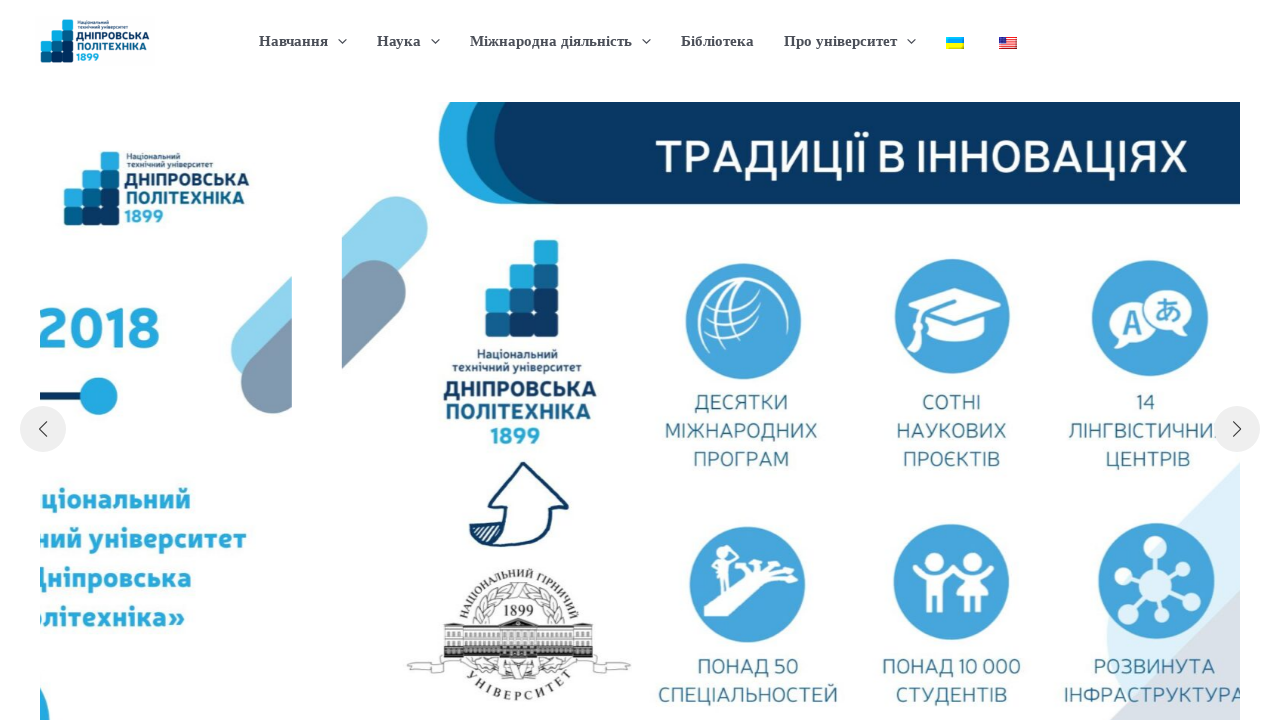

Clicked next button (iteration 10) - button was enabled at (1237, 429) on .swiper-button-next
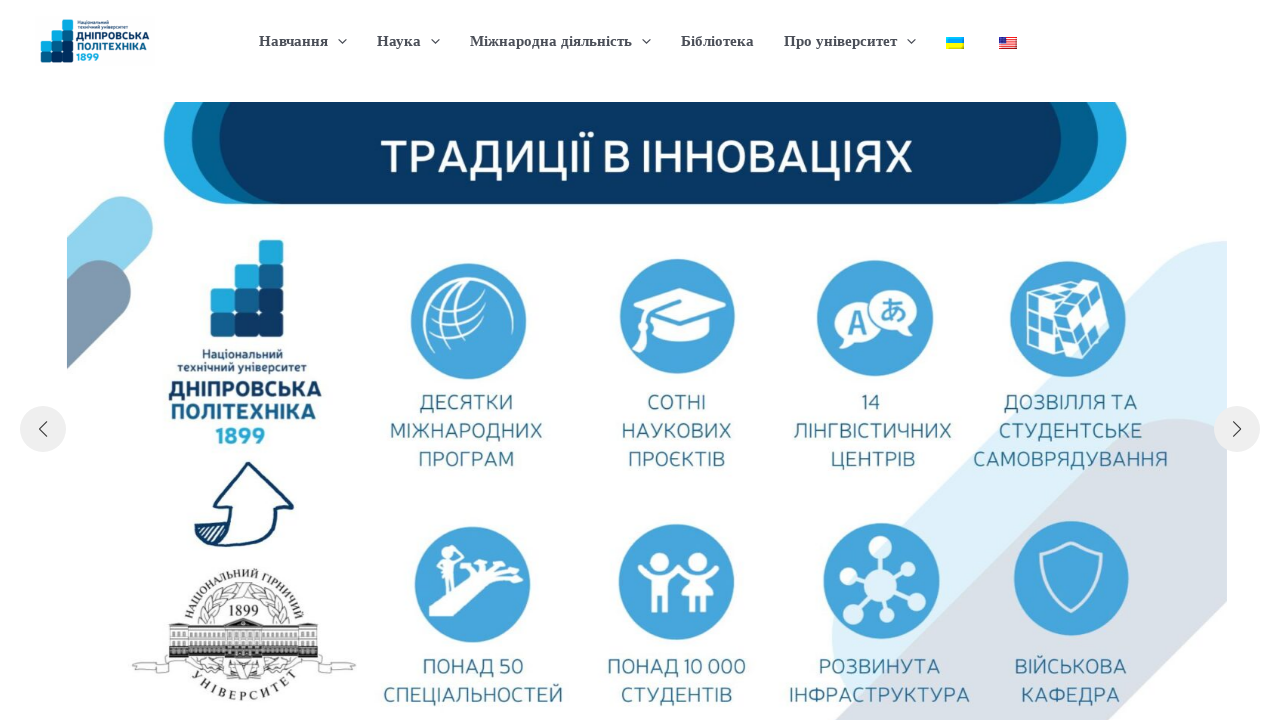

Clicked next button (iteration 11) - button was enabled at (1237, 429) on .swiper-button-next
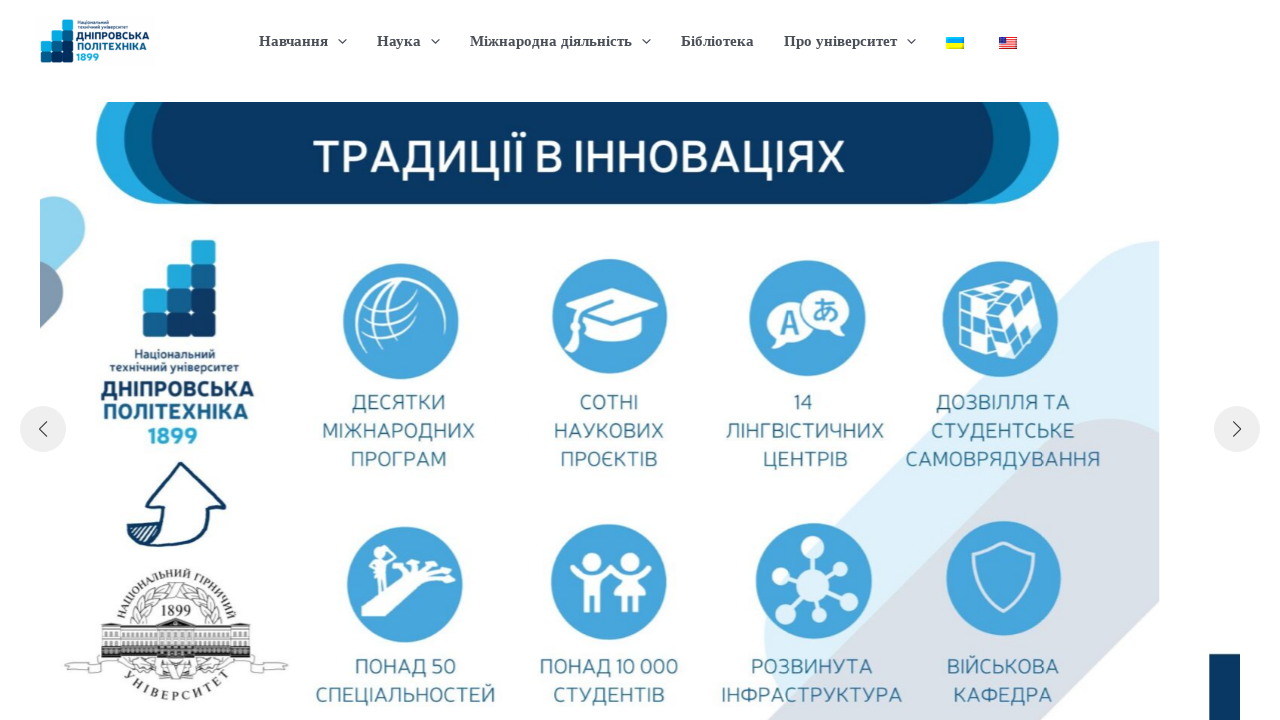

Clicked next button (iteration 12) - button was enabled at (1237, 429) on .swiper-button-next
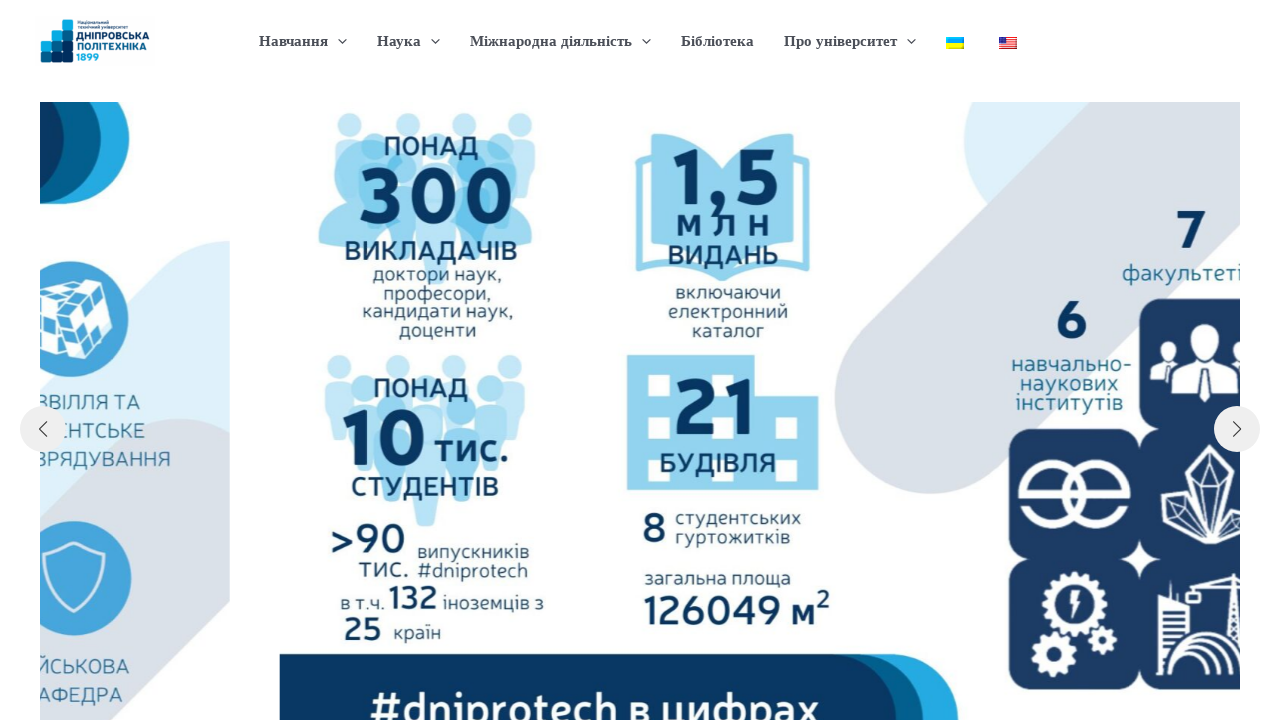

Clicked next button (iteration 13) - button was enabled at (1237, 429) on .swiper-button-next
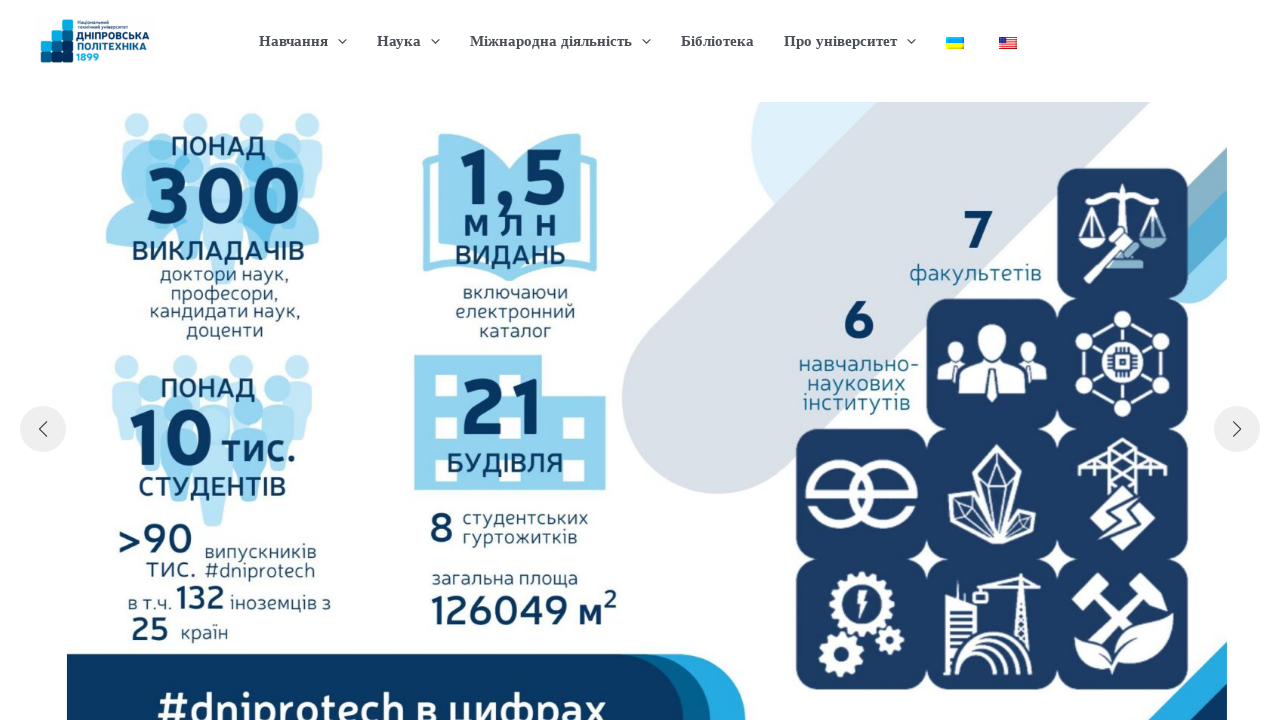

Clicked next button (iteration 14) - button was enabled at (1237, 429) on .swiper-button-next
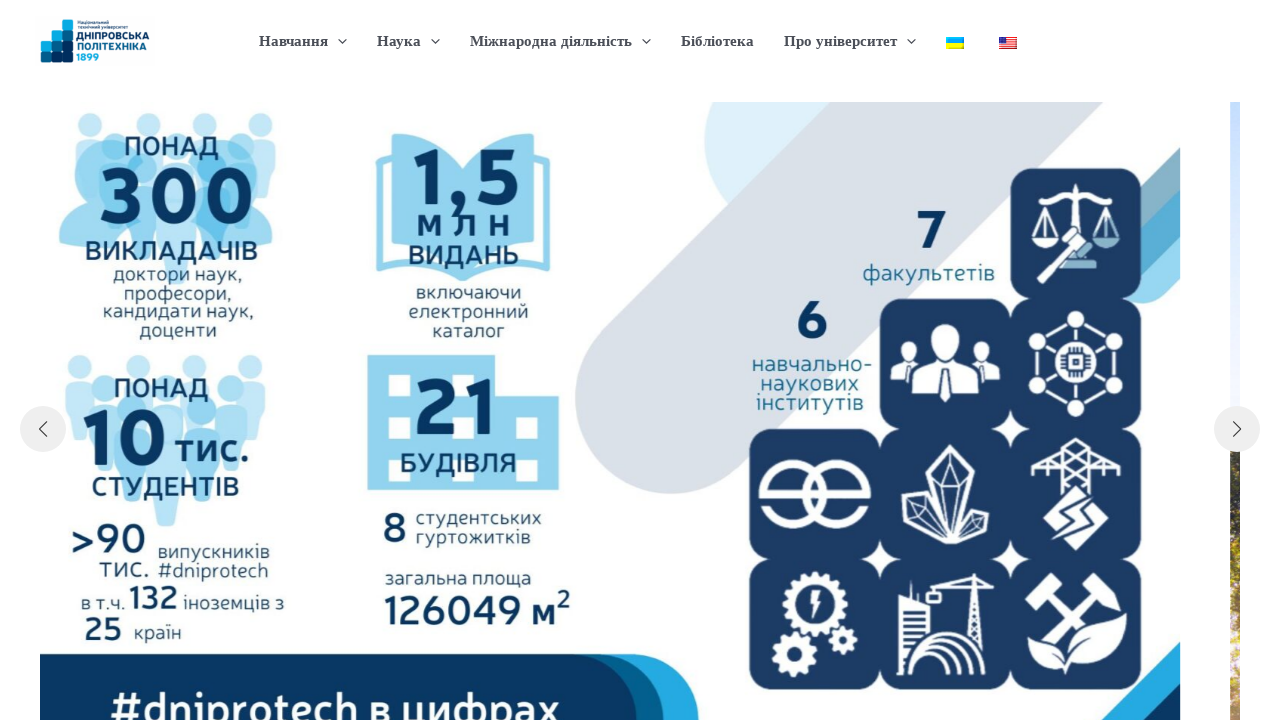

Clicked next button (iteration 15) - button was enabled at (1237, 429) on .swiper-button-next
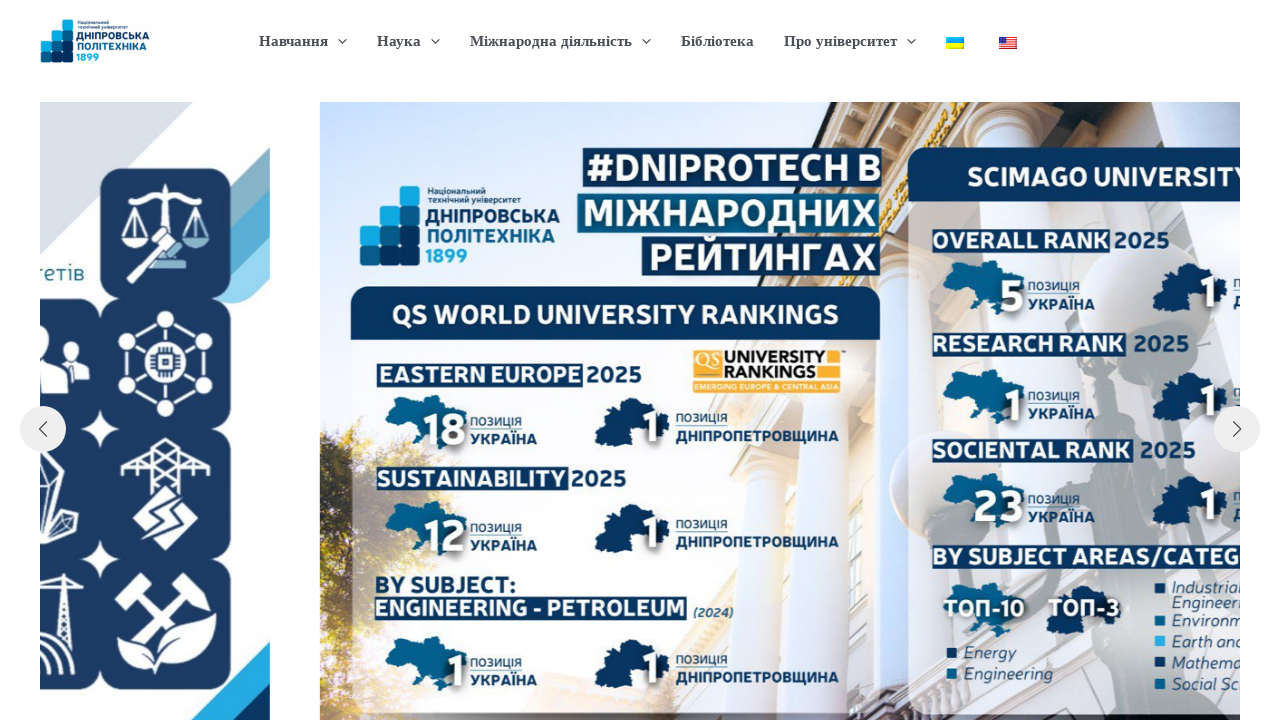

Clicked next button (iteration 16) - button was enabled at (1237, 429) on .swiper-button-next
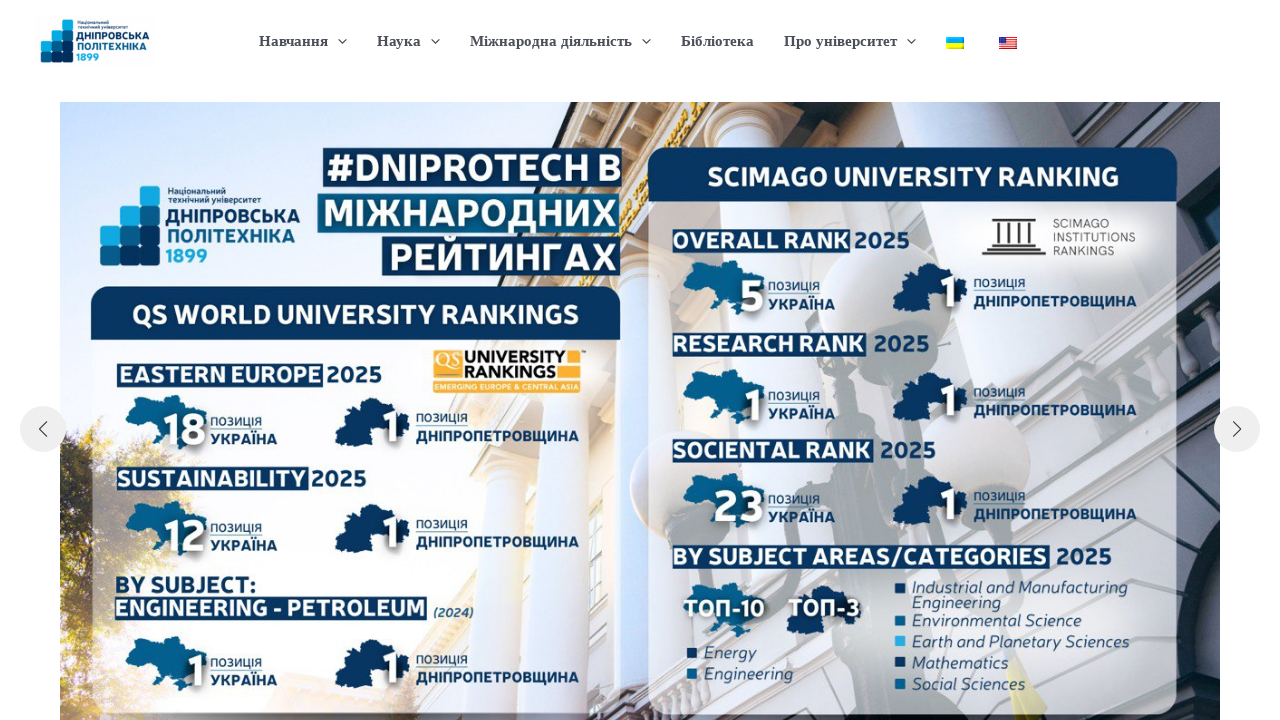

Clicked next button (iteration 17) - button was enabled at (1237, 429) on .swiper-button-next
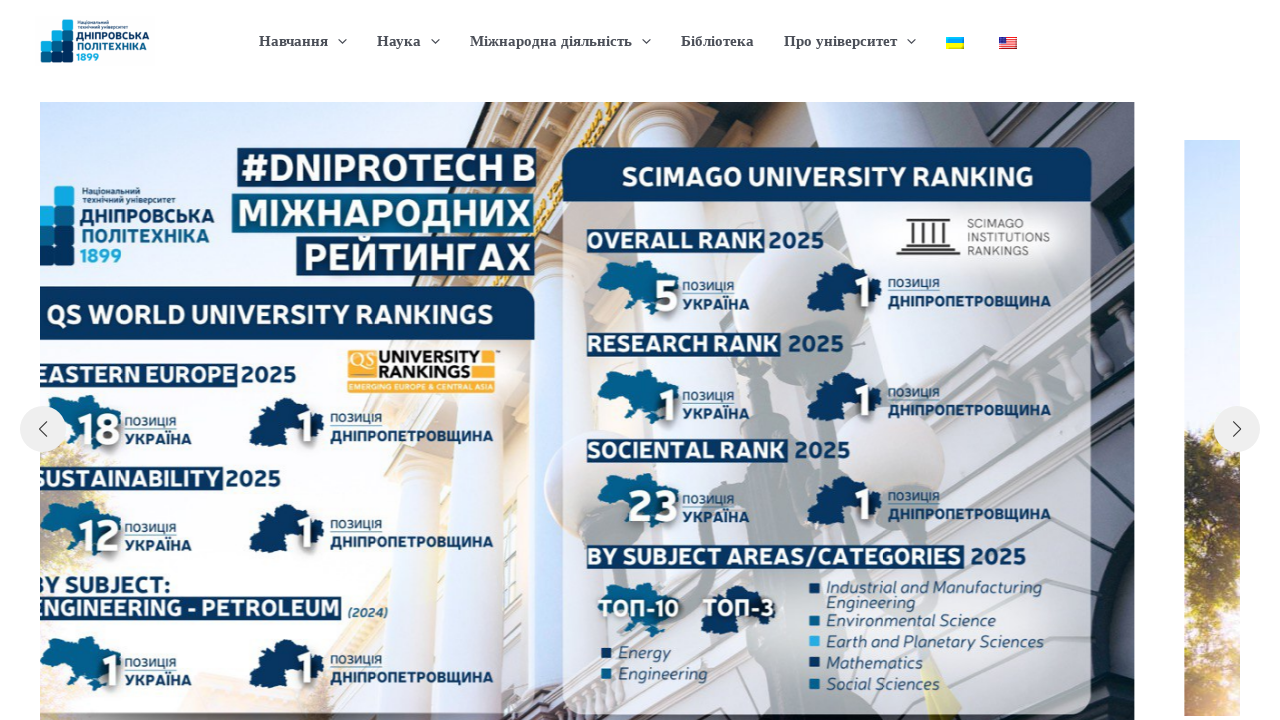

Clicked next button (iteration 18) - button was enabled at (1237, 429) on .swiper-button-next
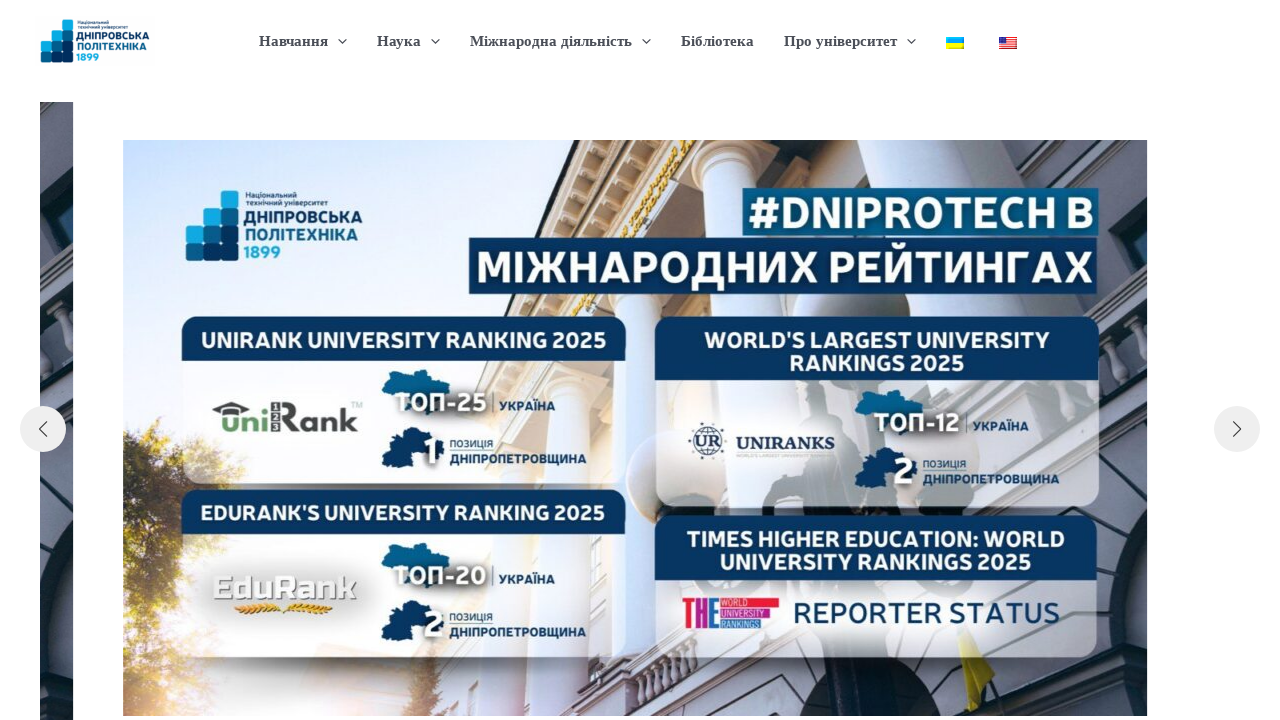

Clicked next button (iteration 19) - button was enabled at (1237, 429) on .swiper-button-next
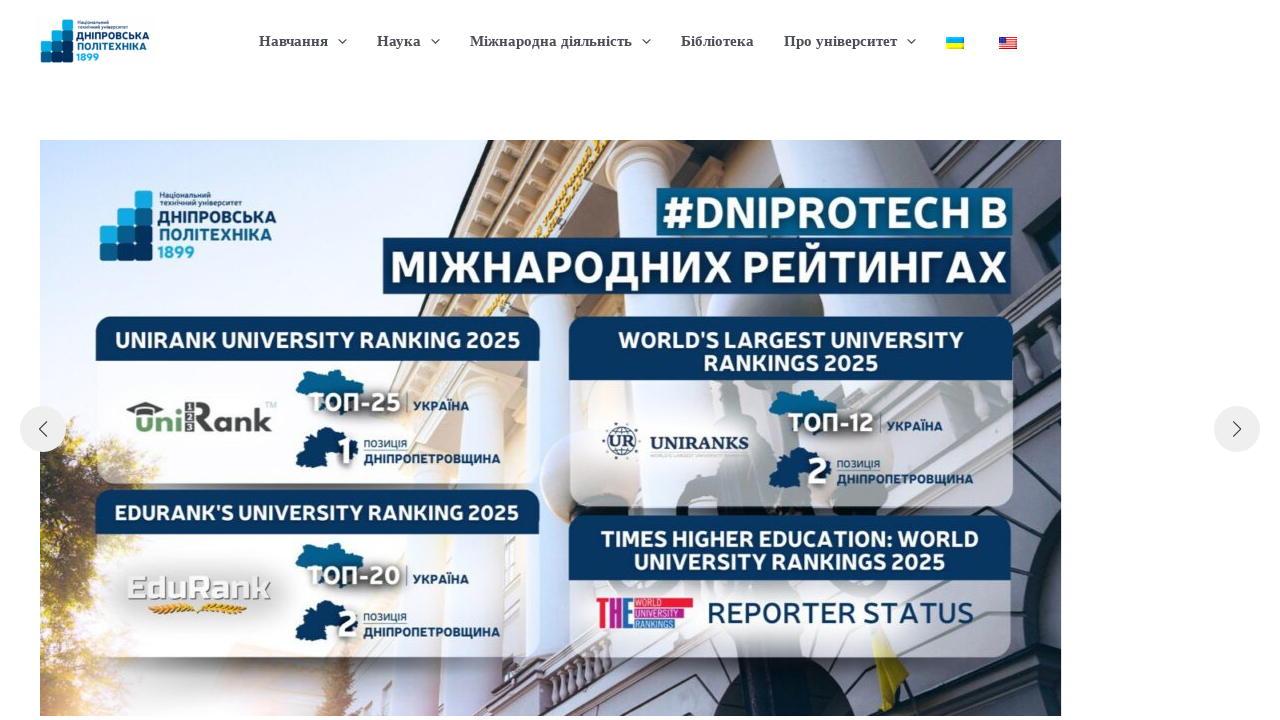

Clicked next button (iteration 20) - button was enabled at (1237, 429) on .swiper-button-next
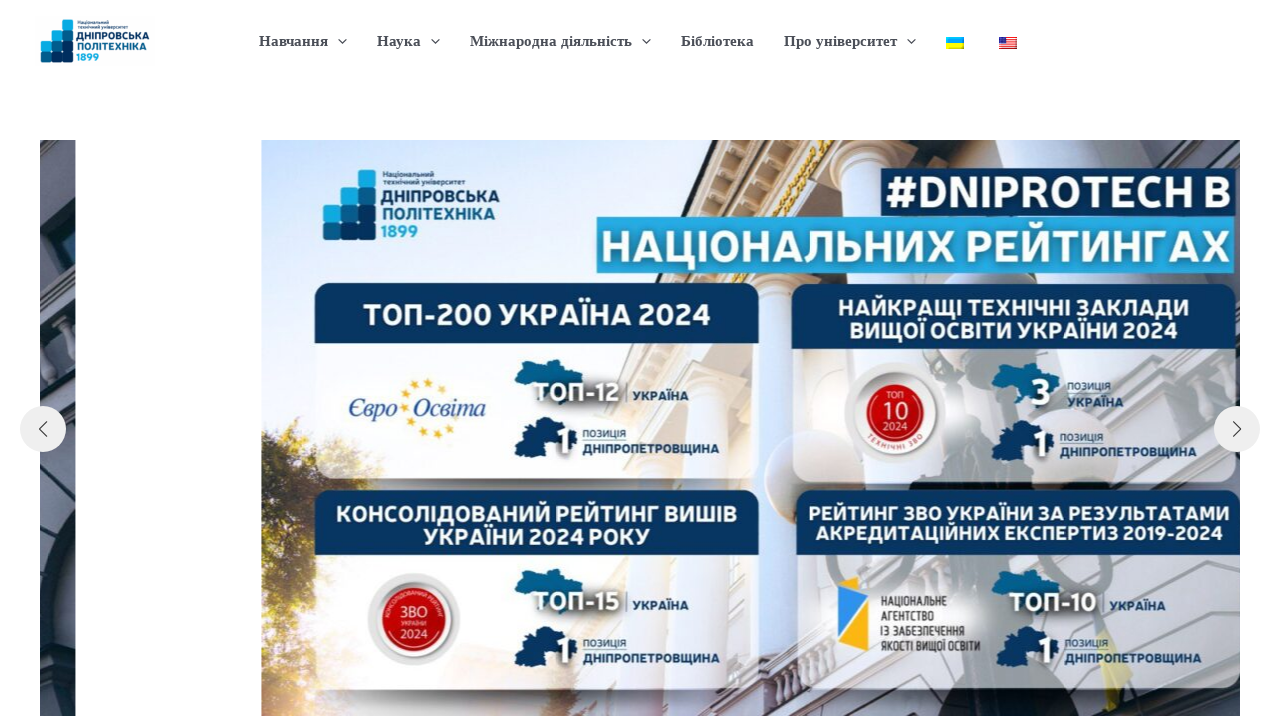

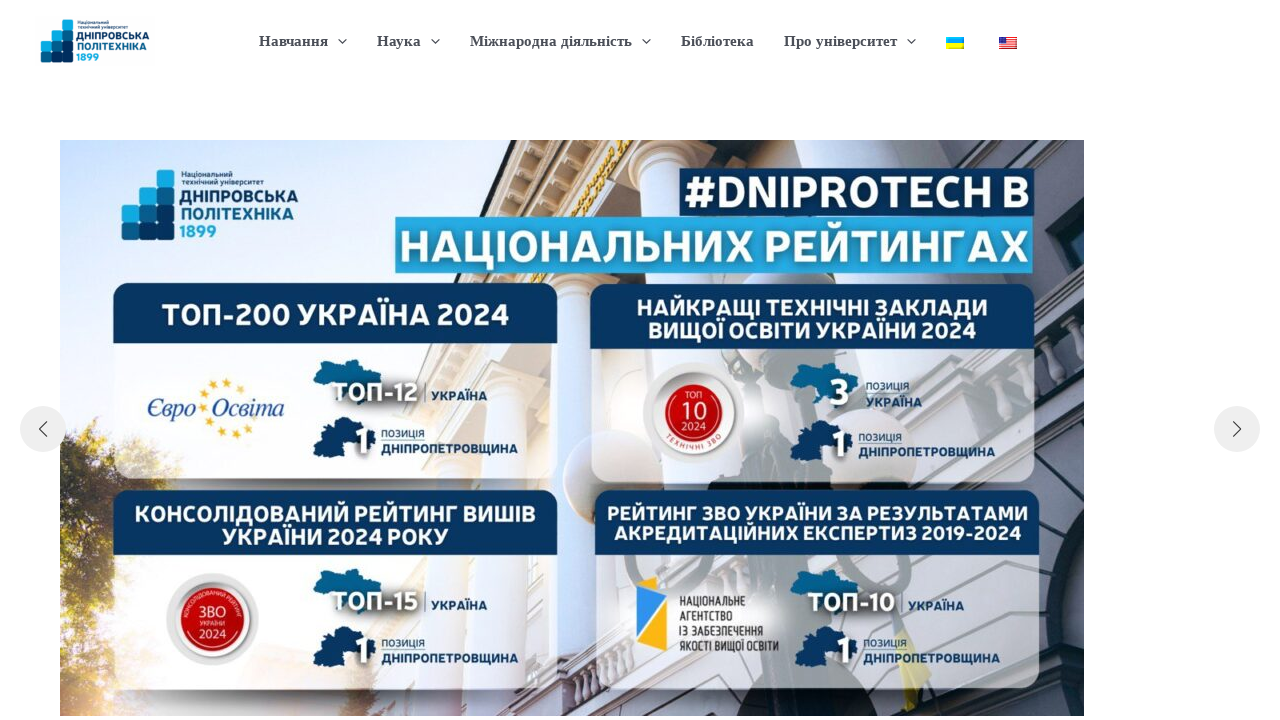